Navigates to Laravel Development page via Technologies dropdown and returns back

Starting URL: https://www.tranktechnologies.com/

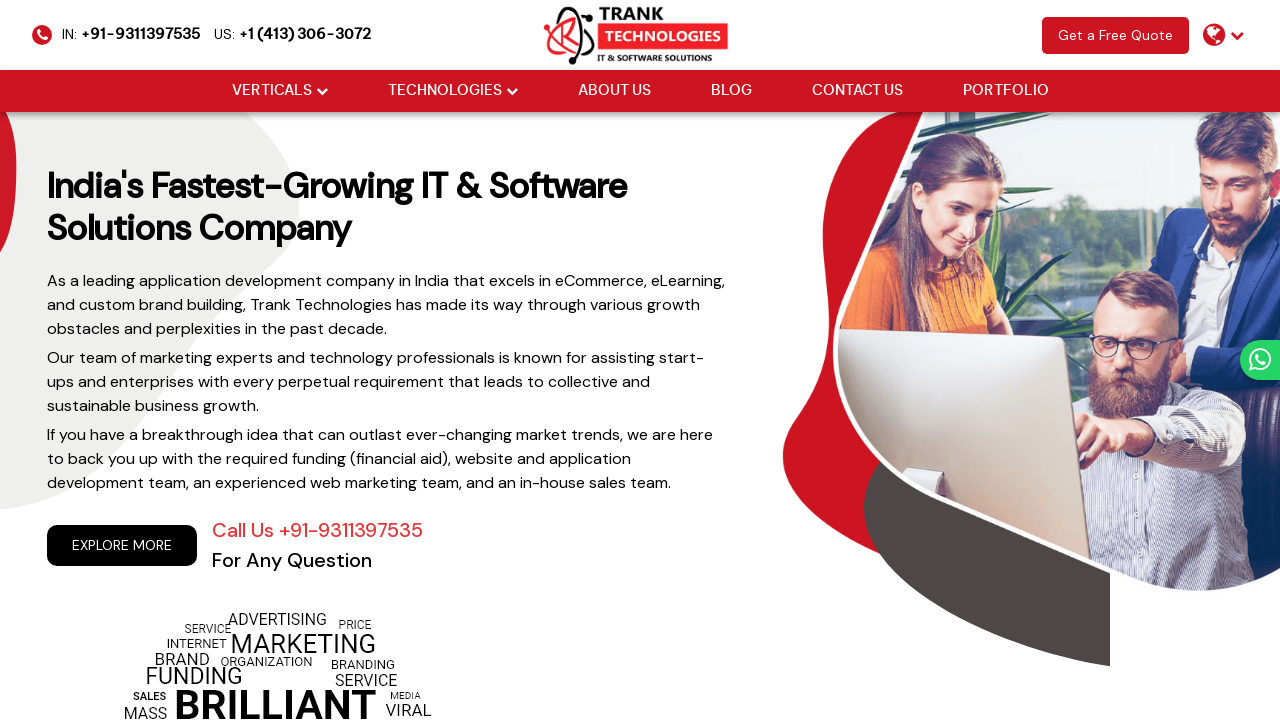

Hovered over Technologies dropdown menu at (444, 91) on xpath=//li[@class='drop_down']//a[@href='#'][normalize-space()='Technologies']
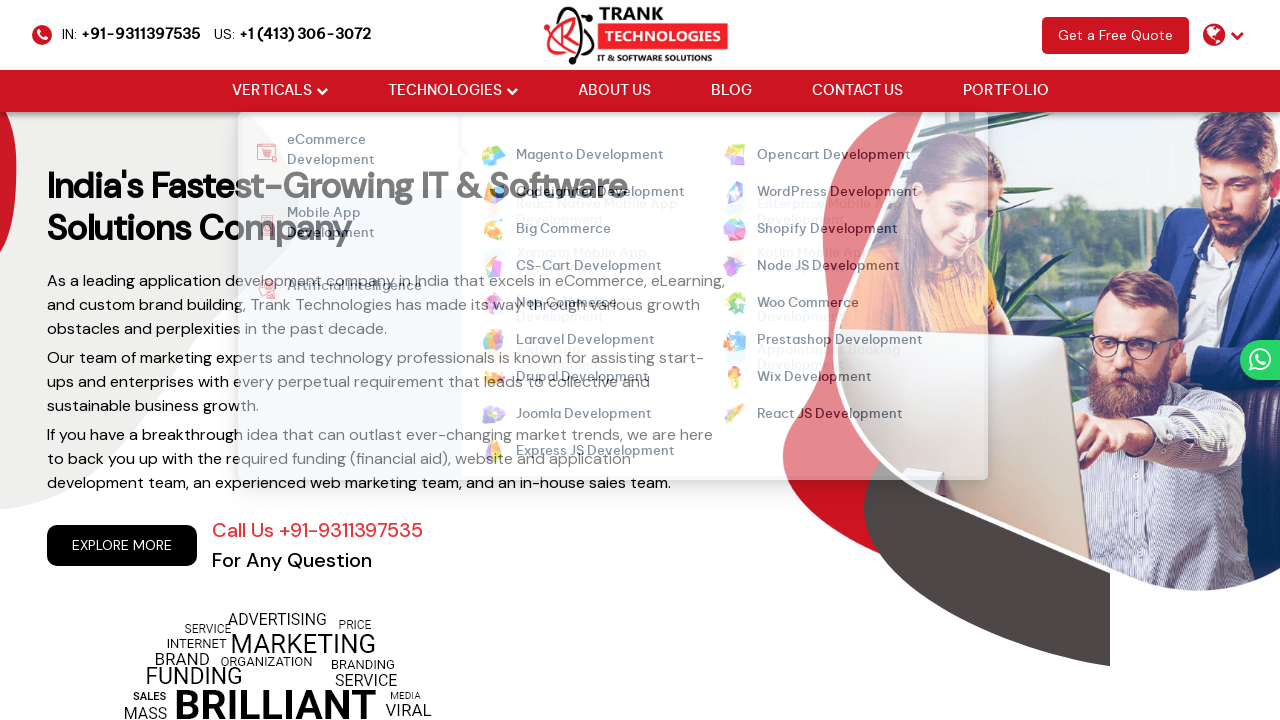

Waited for dropdown menu to fully display
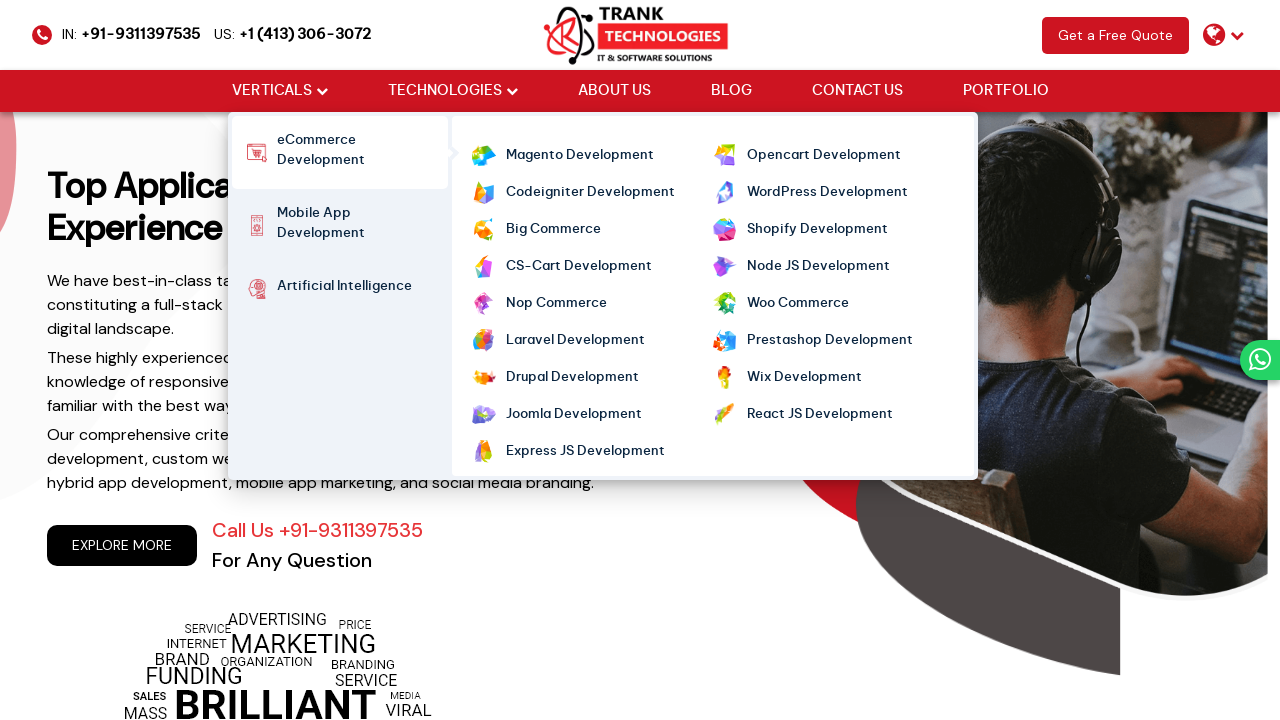

Clicked on Laravel Development link from Technologies dropdown at (575, 341) on xpath=//ul[@class='cm-flex cm-flex-wrap']//a[normalize-space()='Laravel Developm
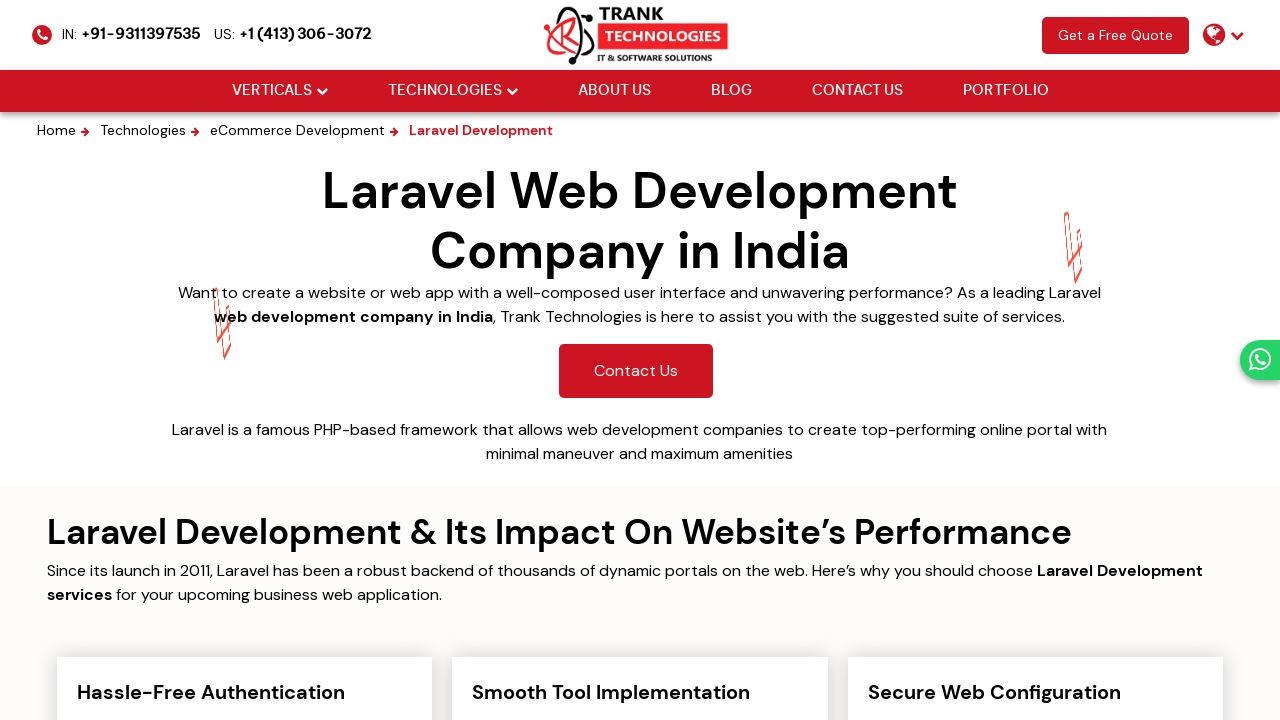

Waited for Laravel Development page to load
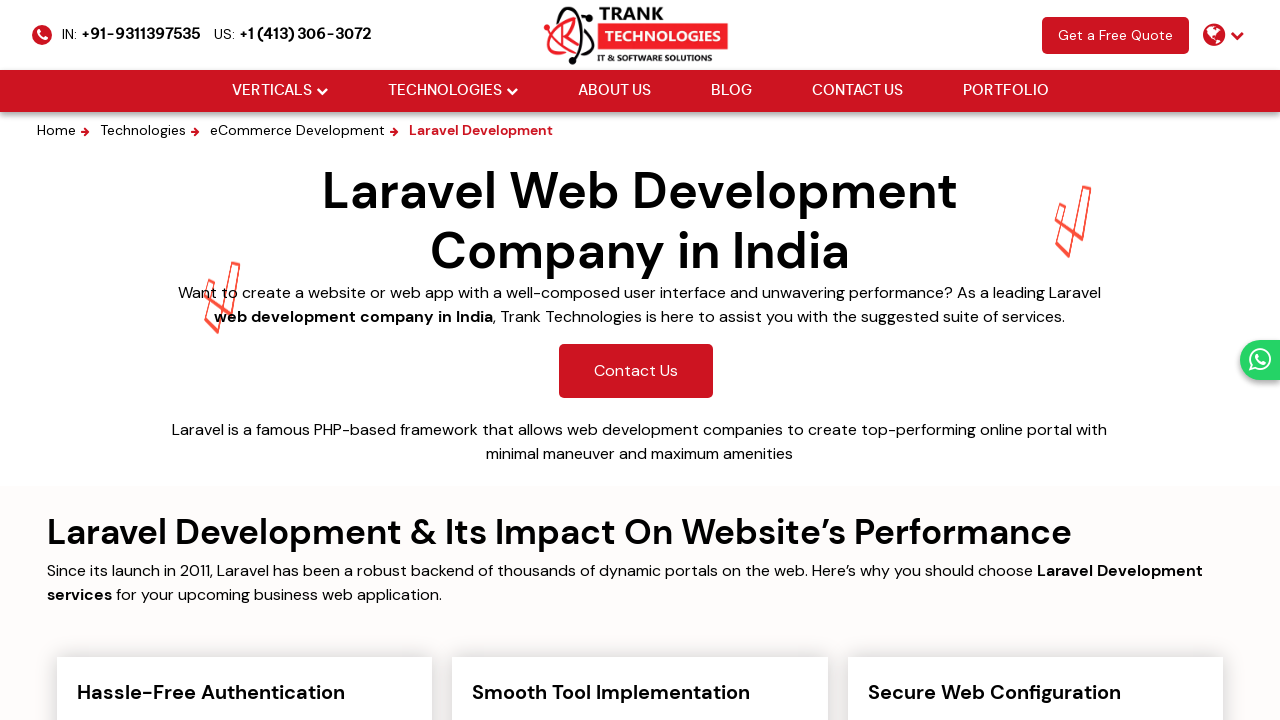

Navigated back to previous page
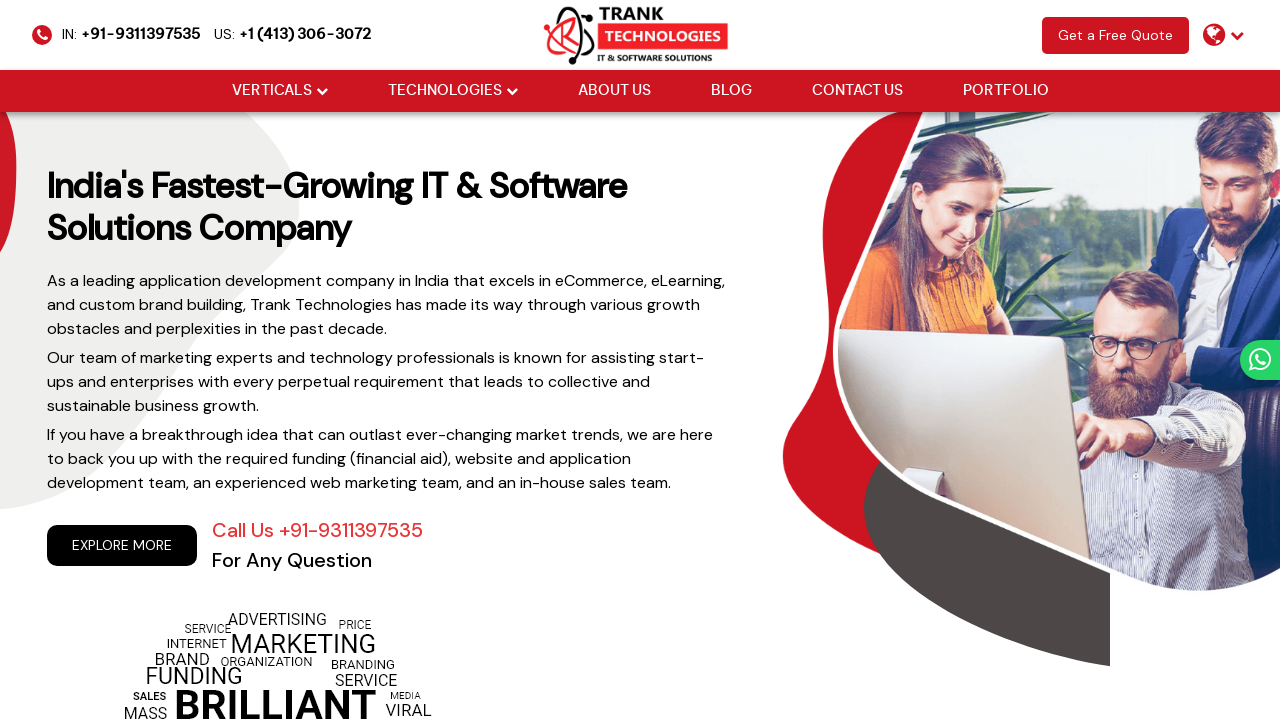

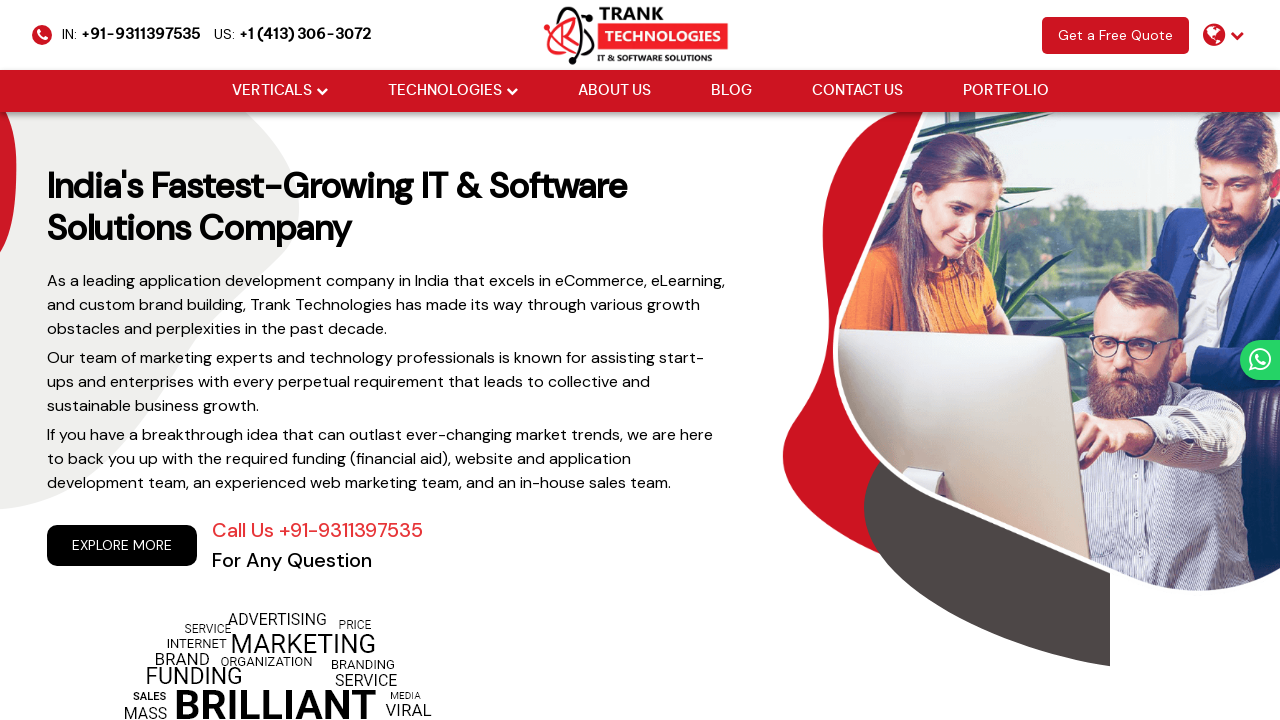